Tests a data types form by filling in all required fields except zip code, submitting the form, and verifying that the zip code field shows an error (red) while all other filled fields show success (green).

Starting URL: https://bonigarcia.dev/selenium-webdriver-java/data-types.html

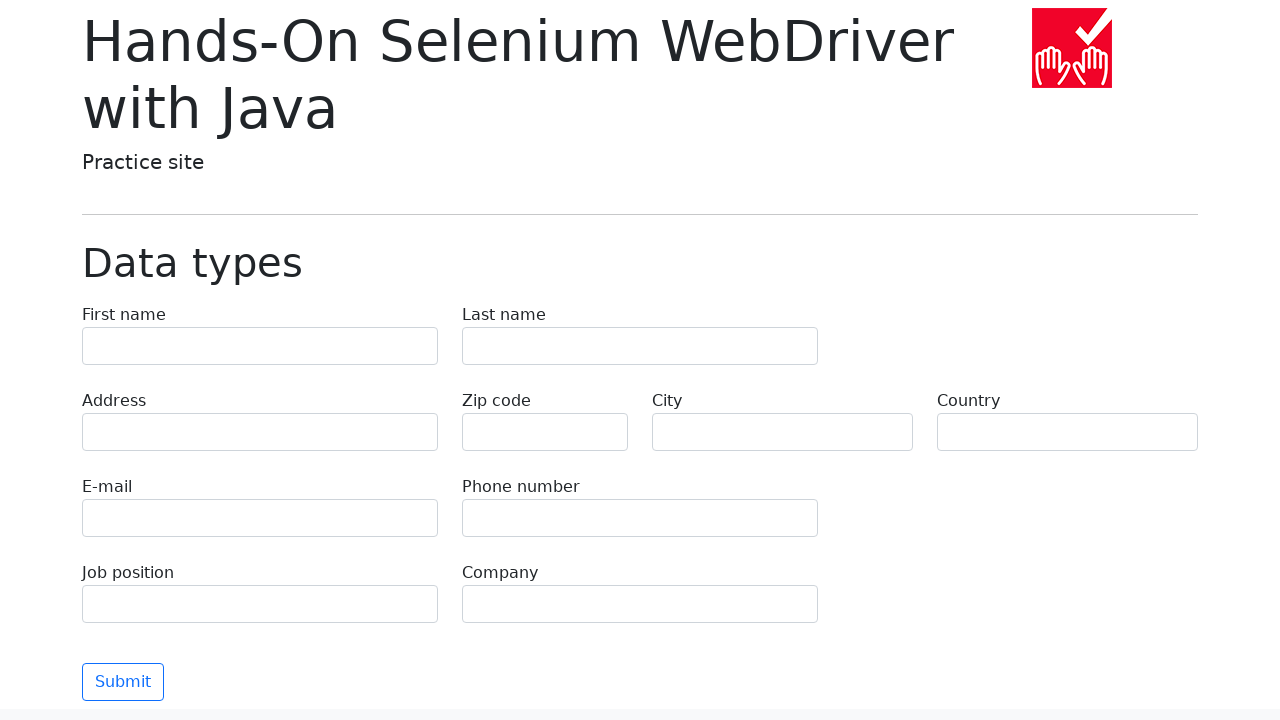

Filled first name field with 'Иван' on input[name='first-name']
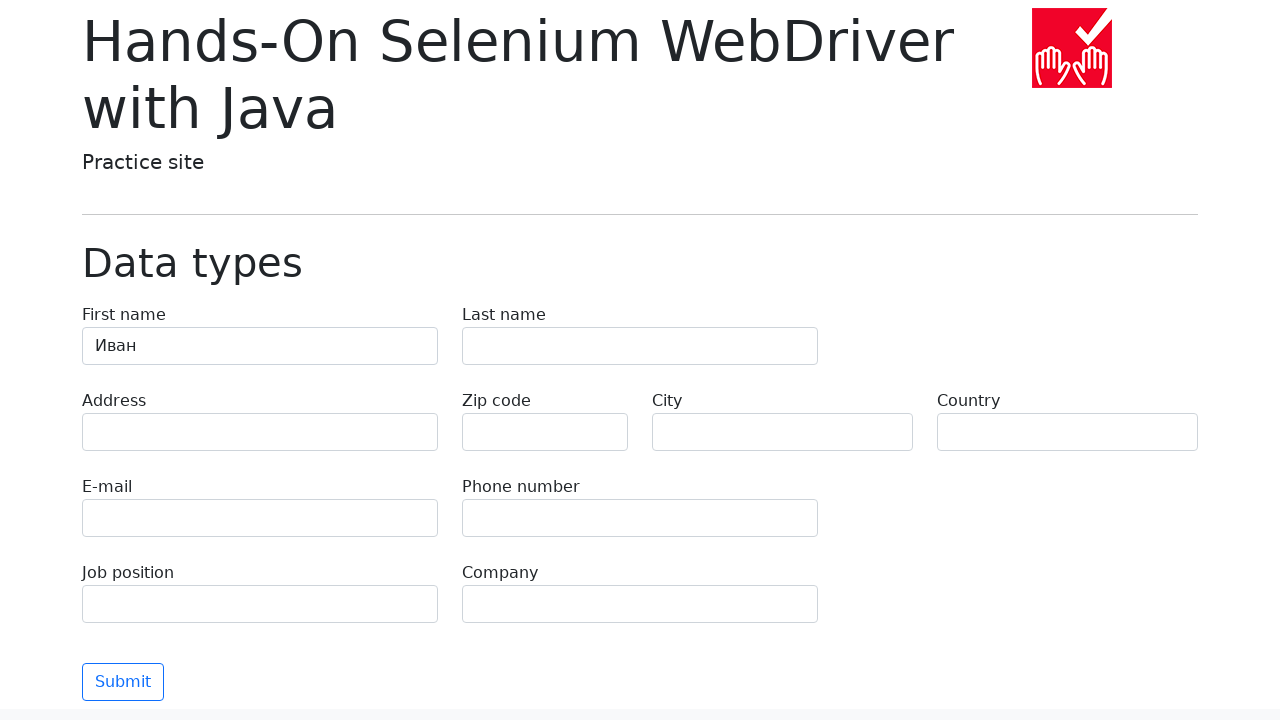

Filled last name field with 'Петров' on input[name='last-name']
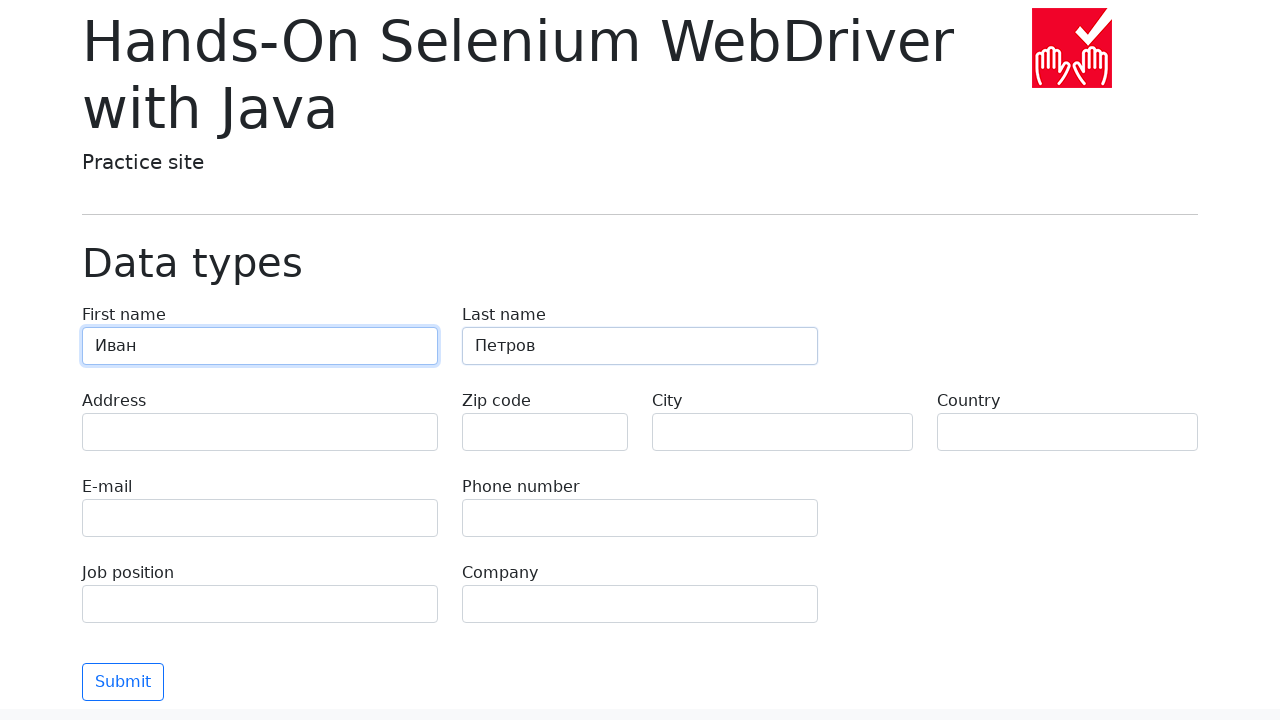

Filled address field with 'Ленина, 55-3' on input[name='address']
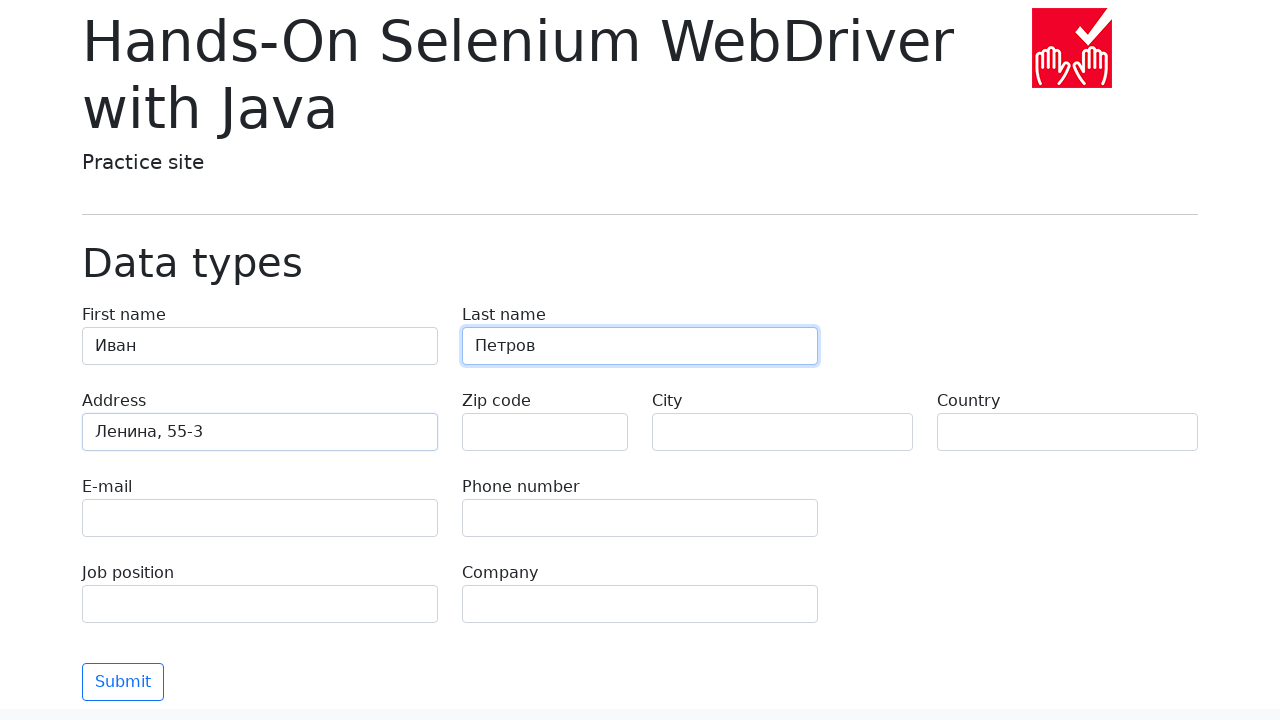

Filled email field with 'test@skypro.com' on input[name='e-mail']
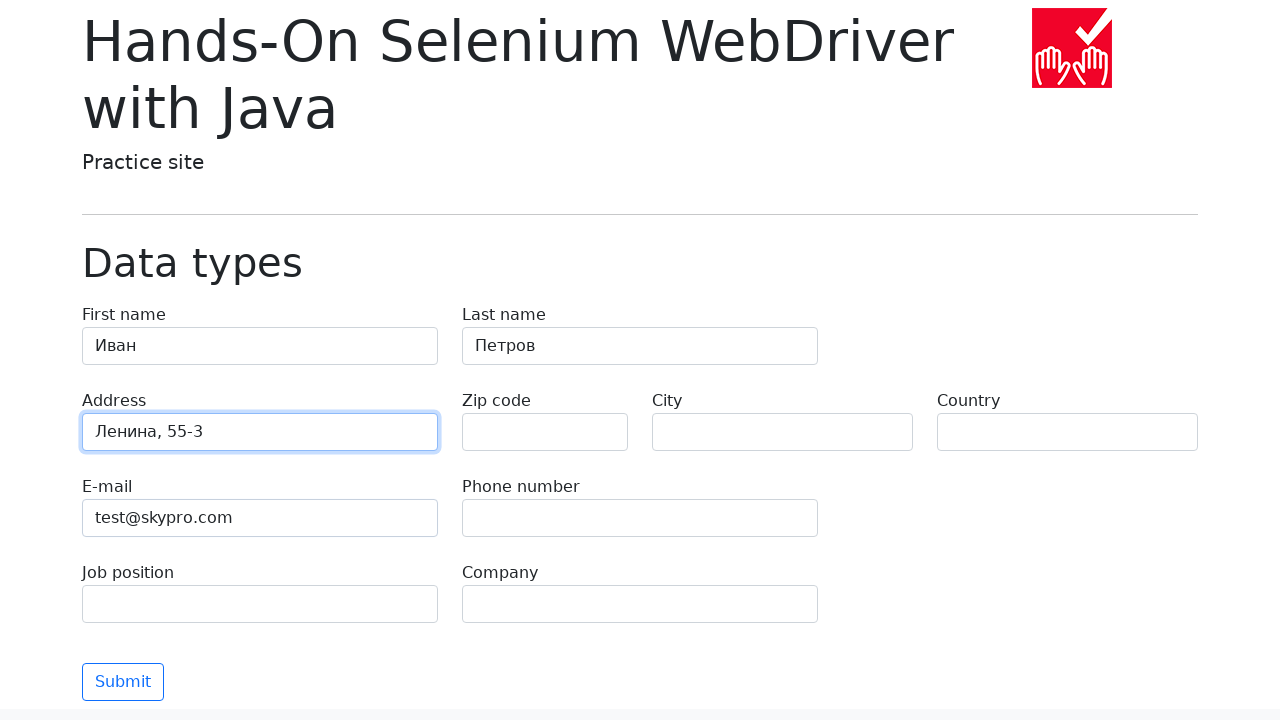

Filled phone field with '+7985899998787' on input[name='phone']
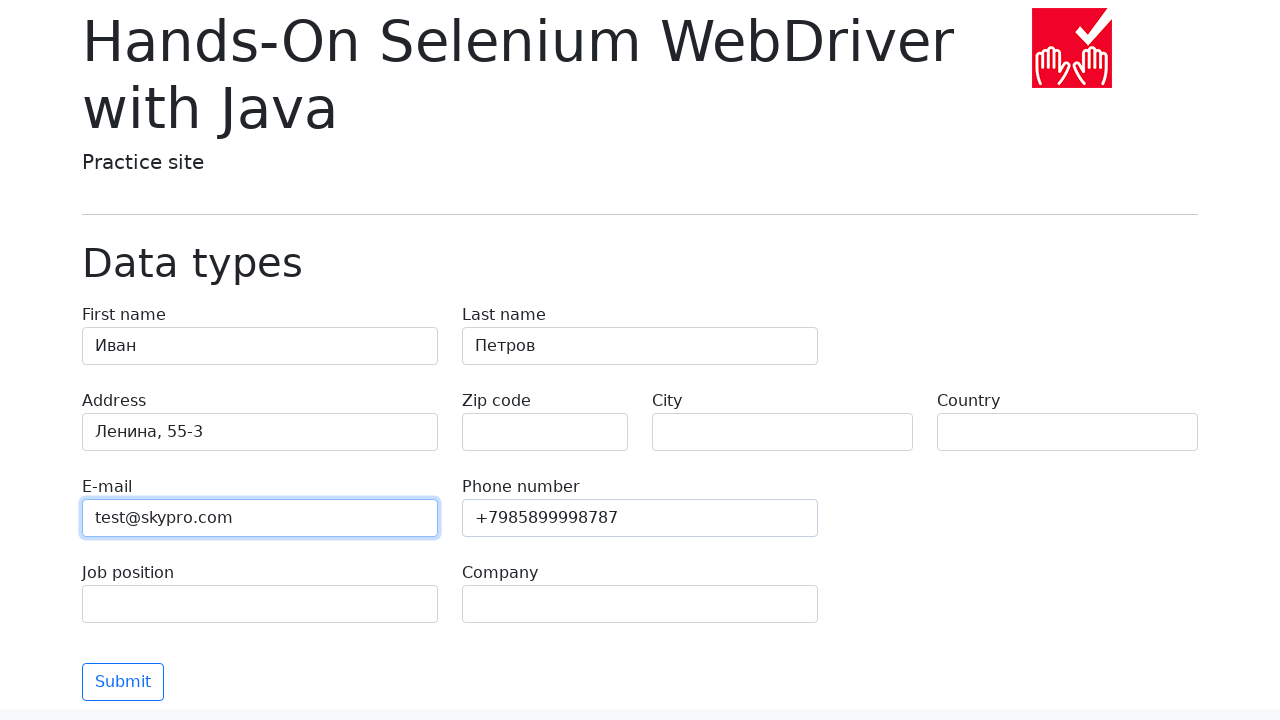

Filled city field with 'Москва' on input[name='city']
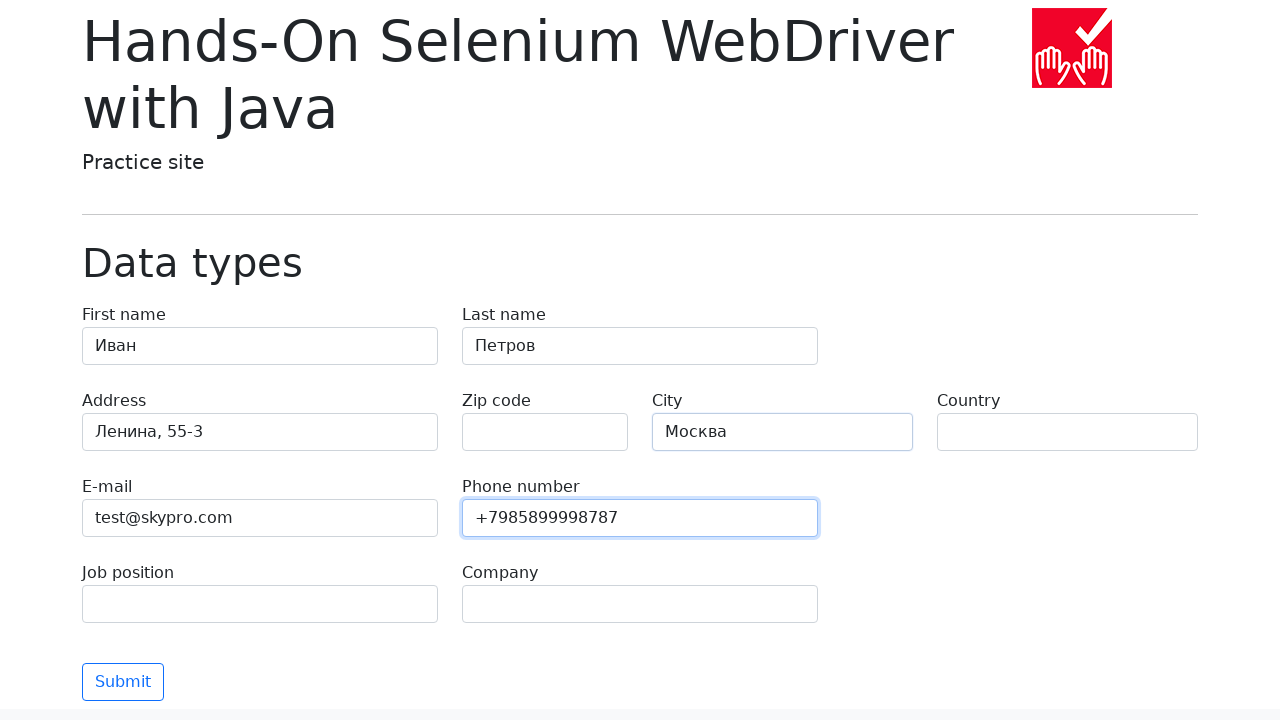

Filled country field with 'Россия' on input[name='country']
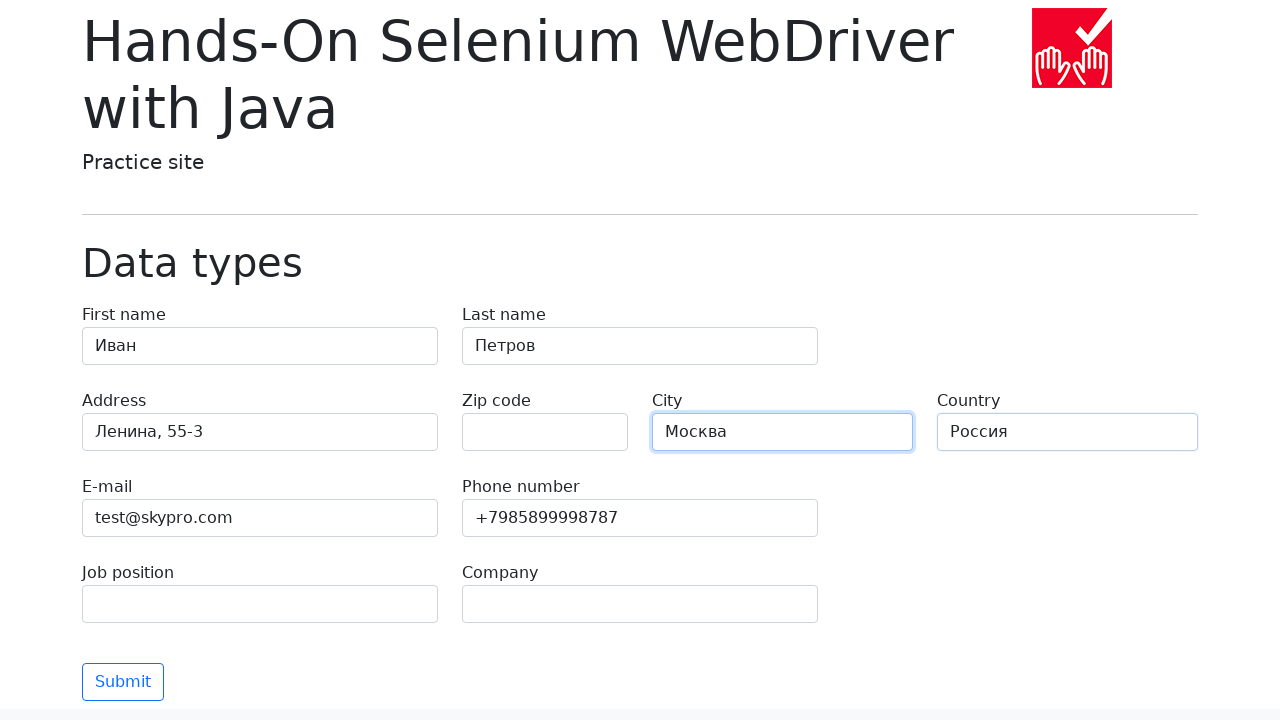

Filled job position field with 'QA' on input[name='job-position']
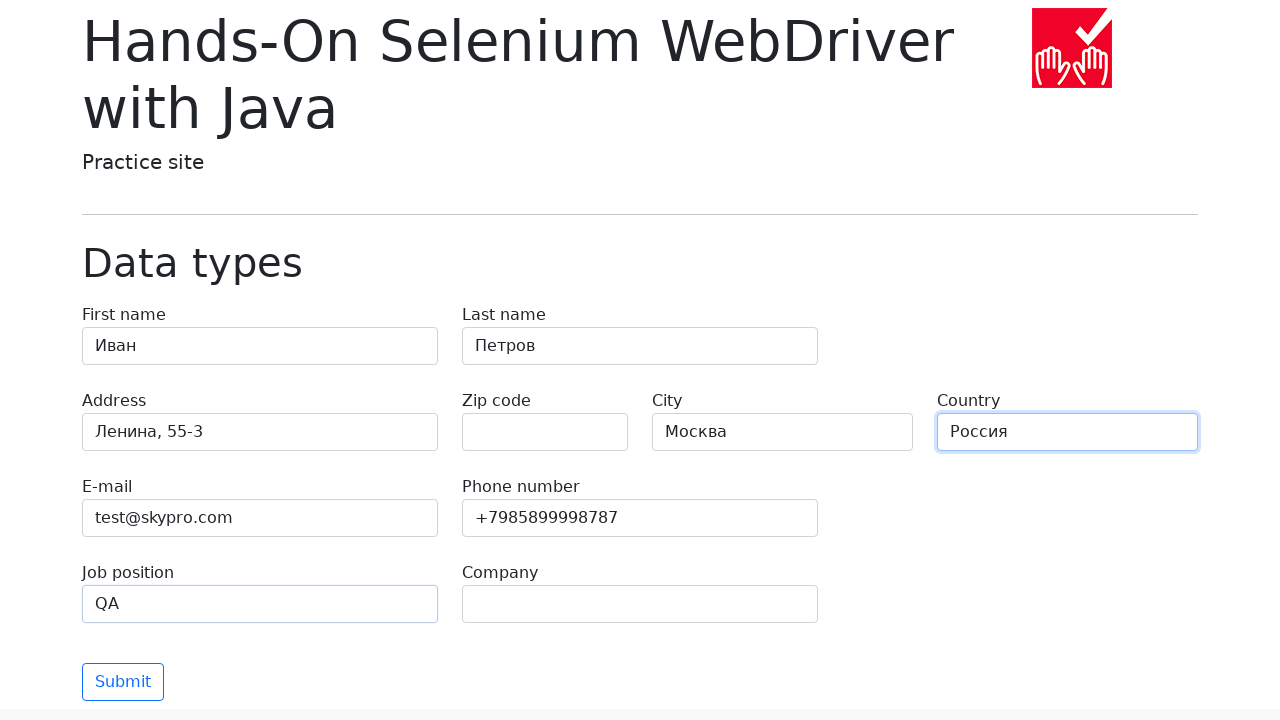

Filled company field with 'SkyPro' on input[name='company']
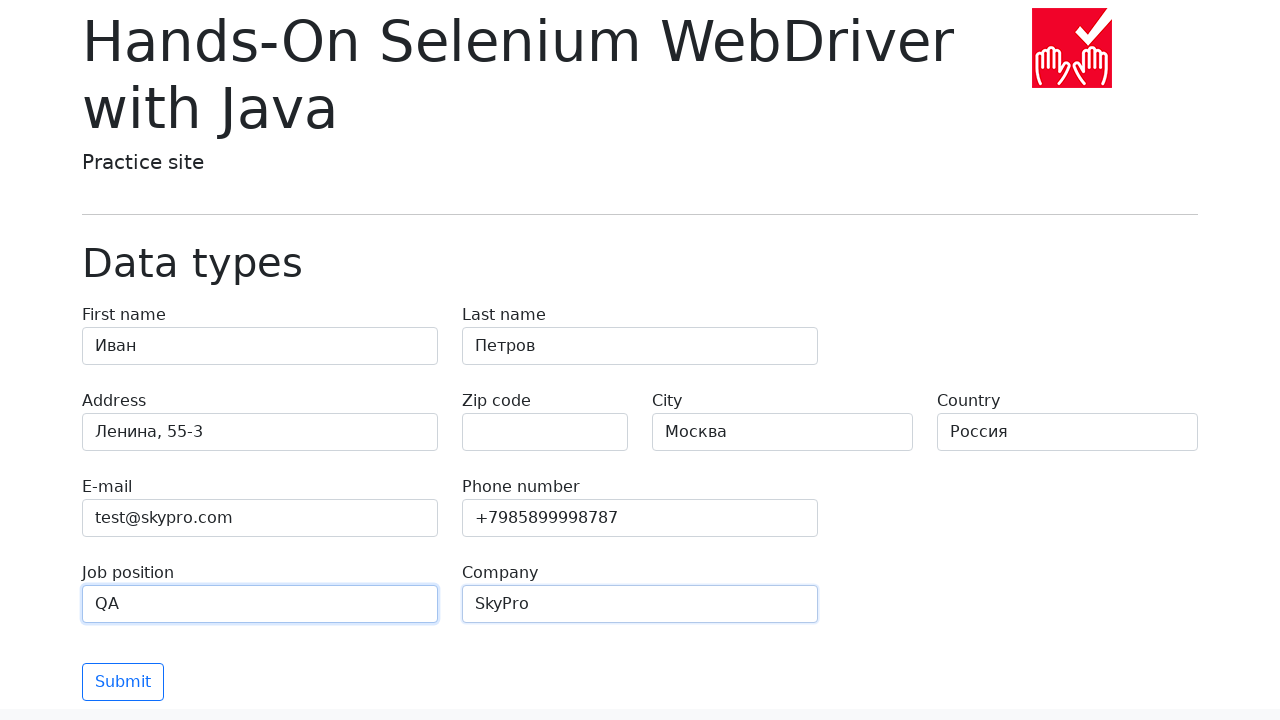

Scrolled submit button into view
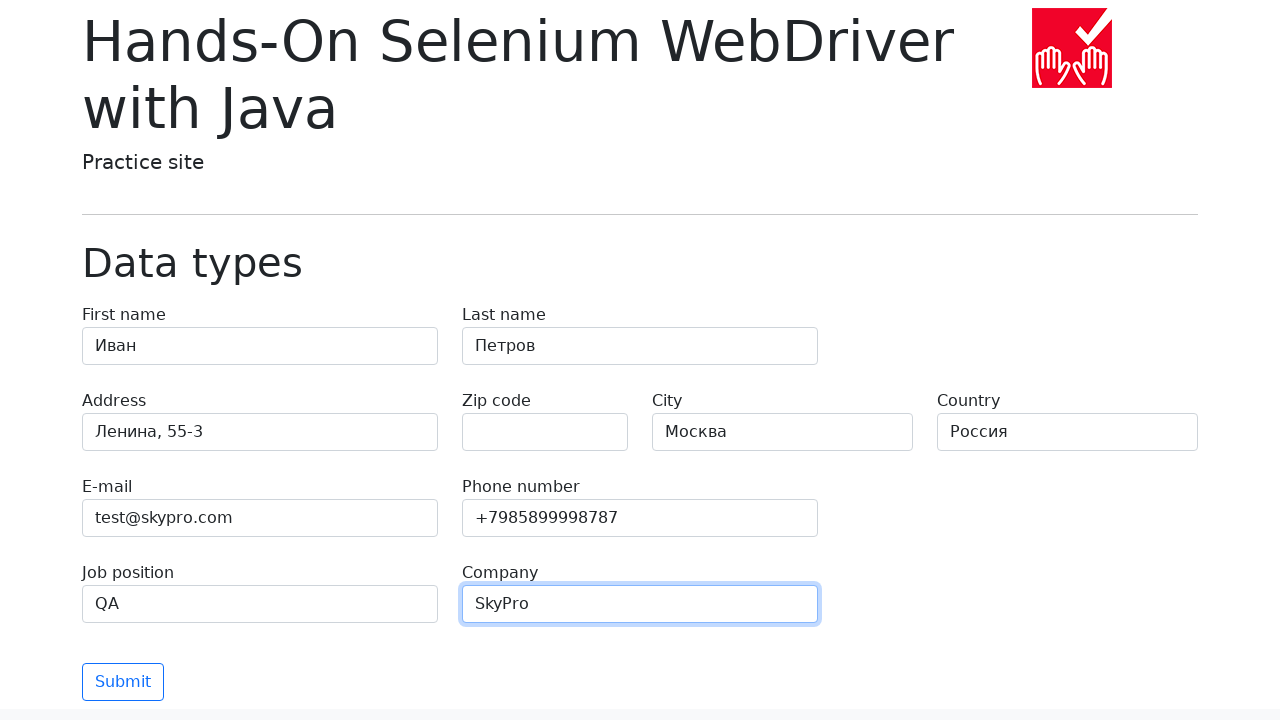

Clicked submit button to submit form at (123, 682) on button[type='submit']
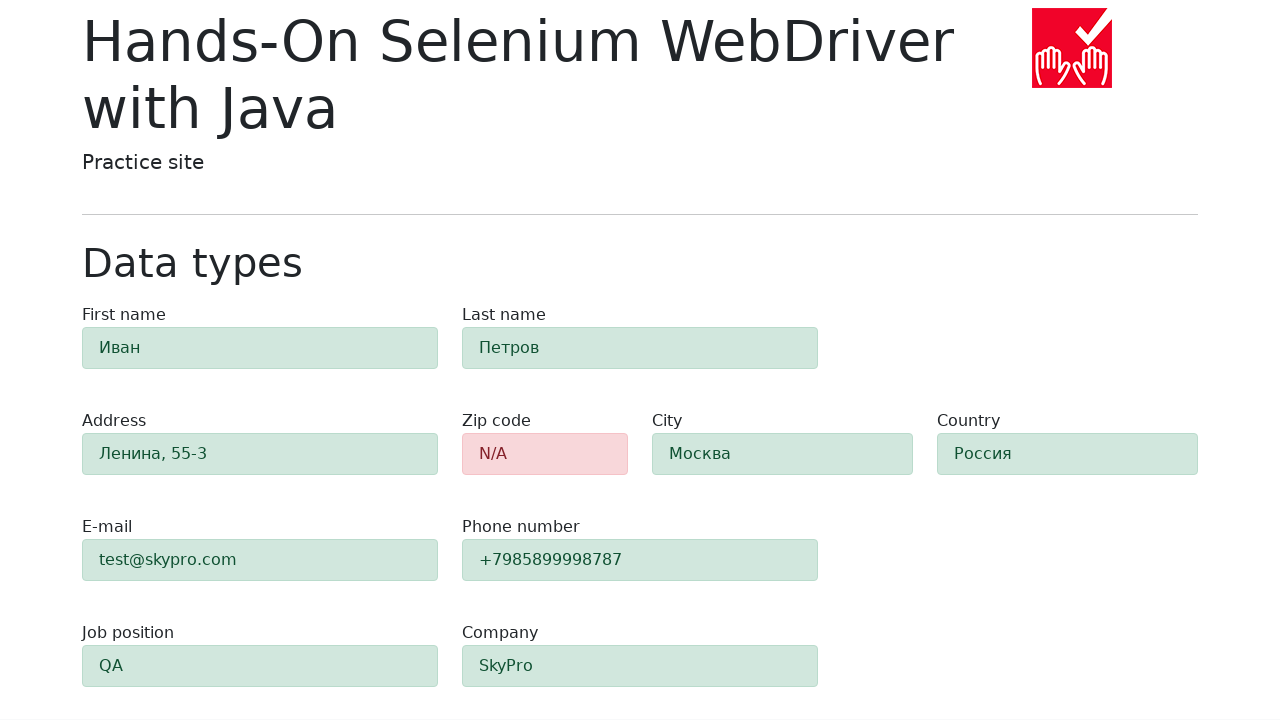

Form validation completed and first-name field is present
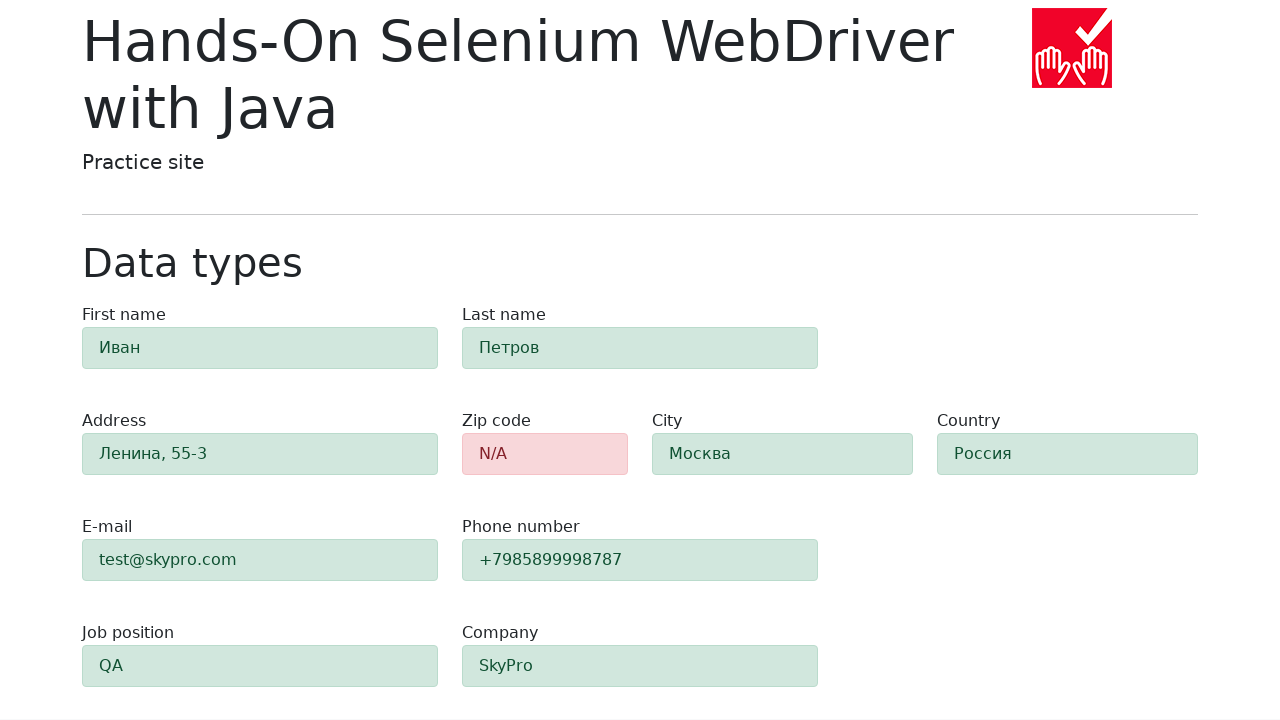

Retrieved zip code field classes: alert py-2 alert-danger
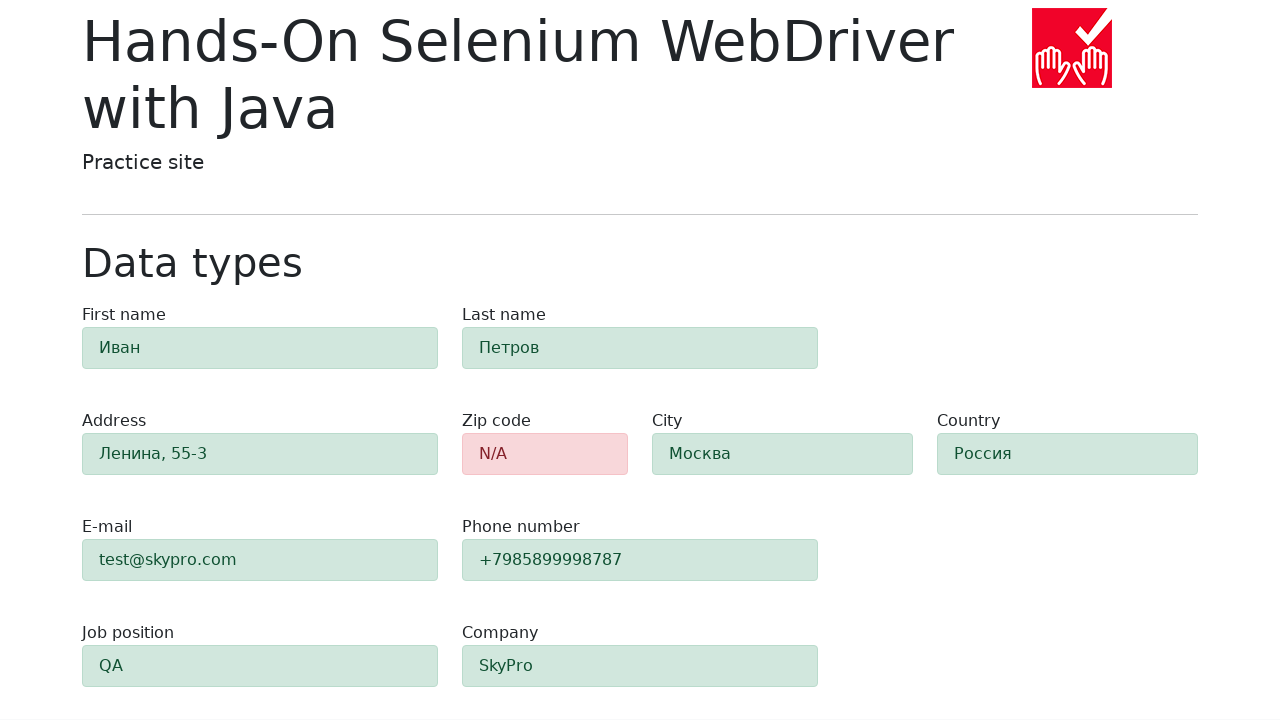

Verified zip code field has alert-danger (red) styling
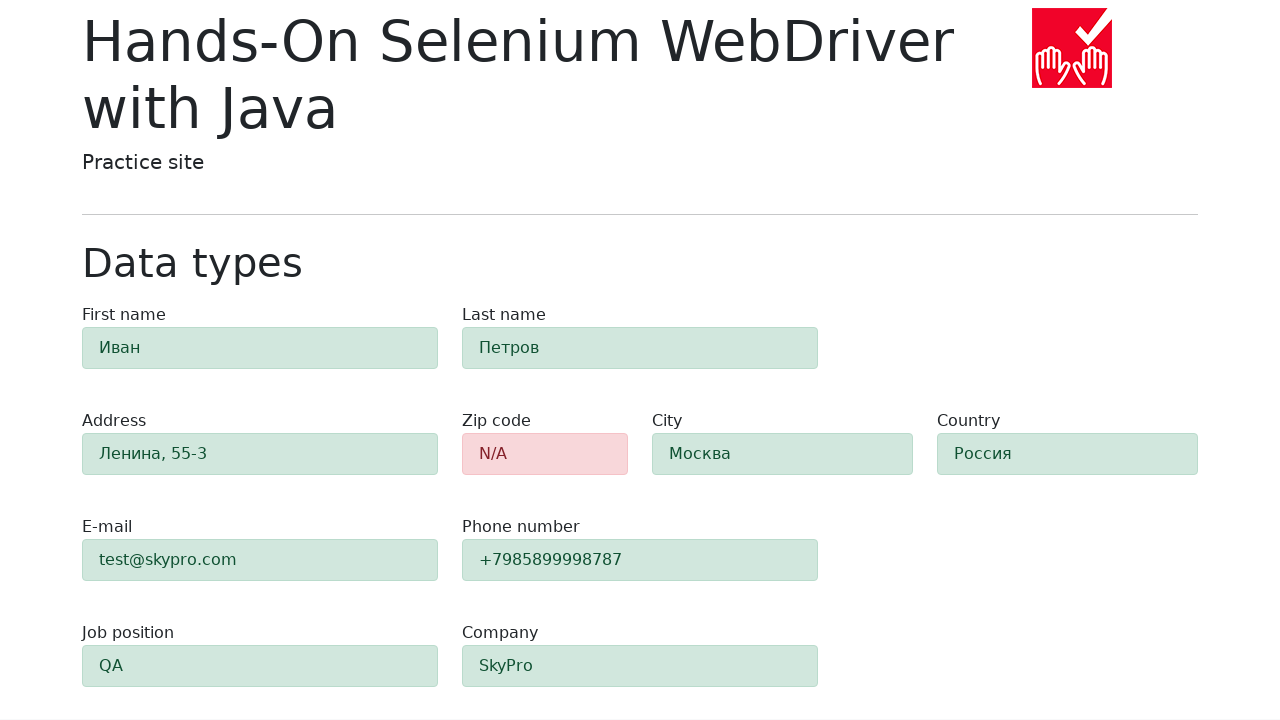

Retrieved first-name field classes: alert py-2 alert-success
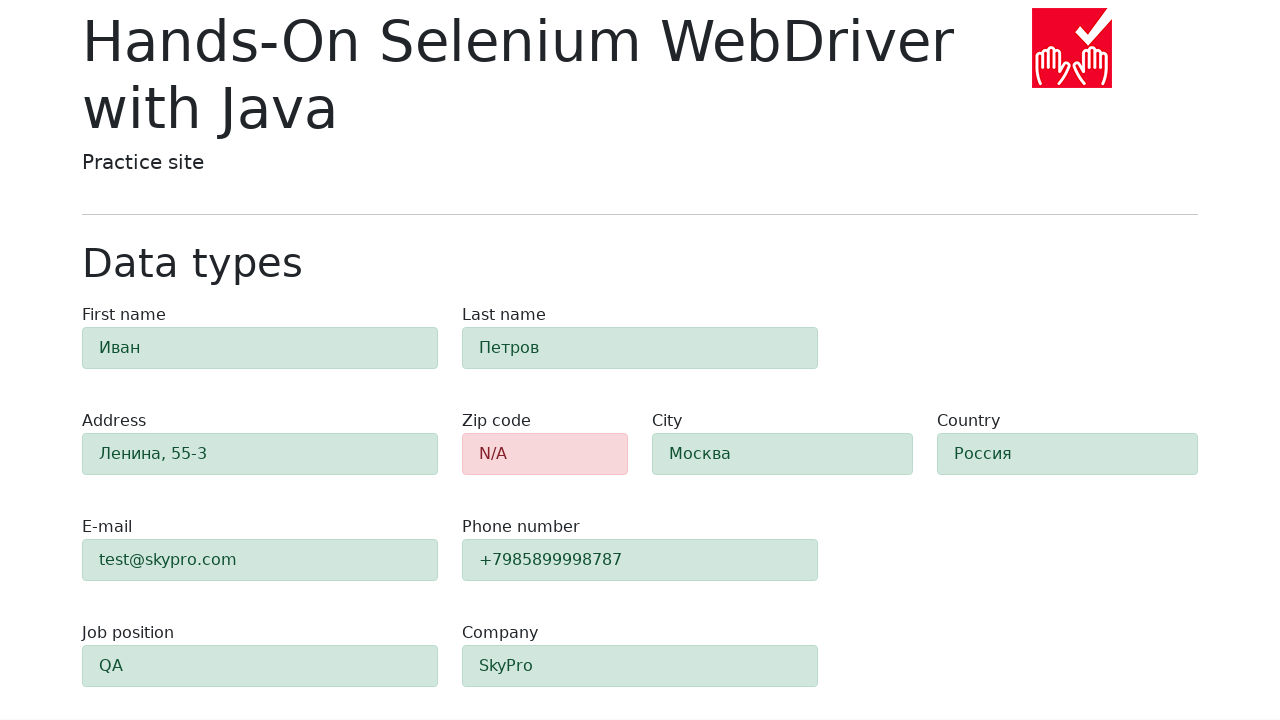

Verified first-name field has alert-success (green) styling
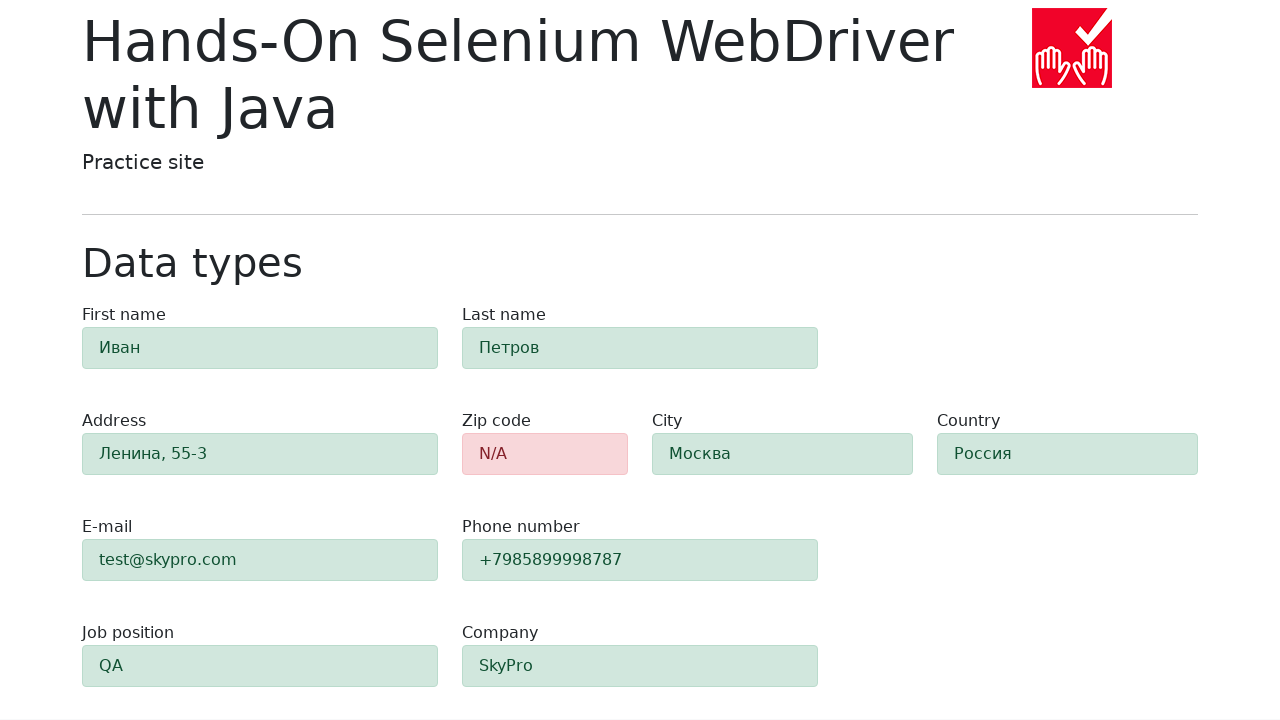

Retrieved last-name field classes: alert py-2 alert-success
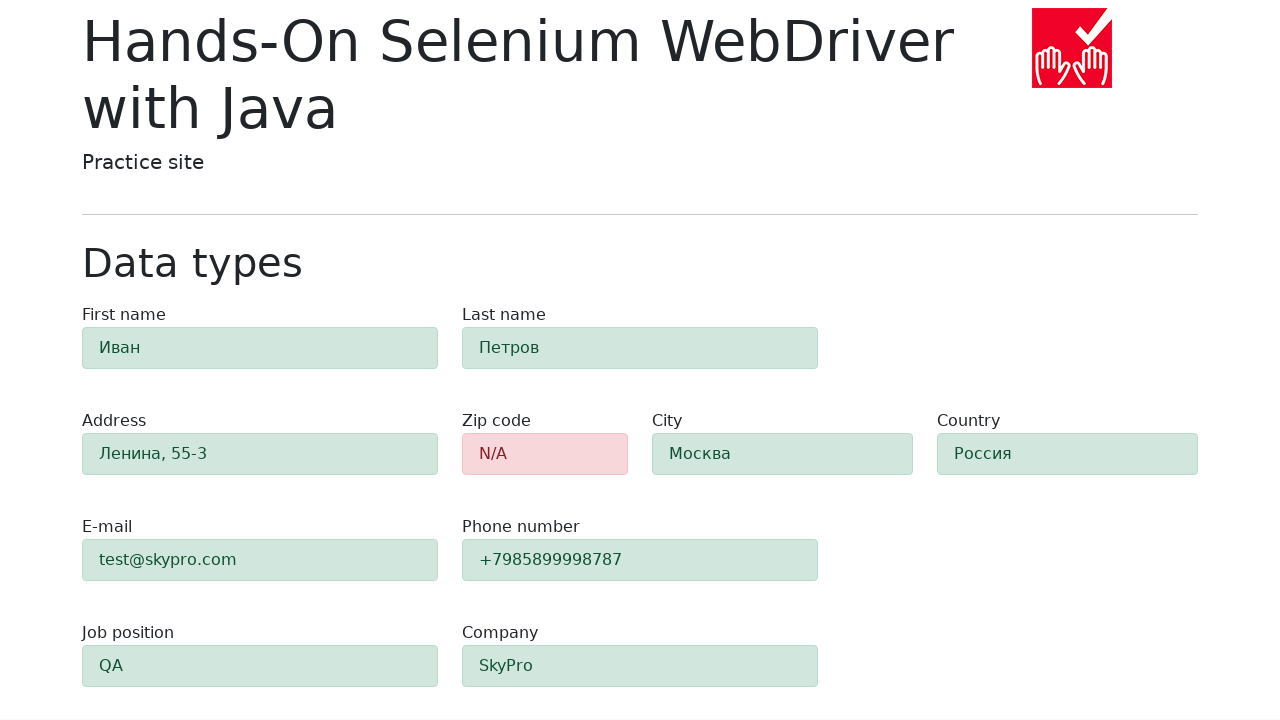

Verified last-name field has alert-success (green) styling
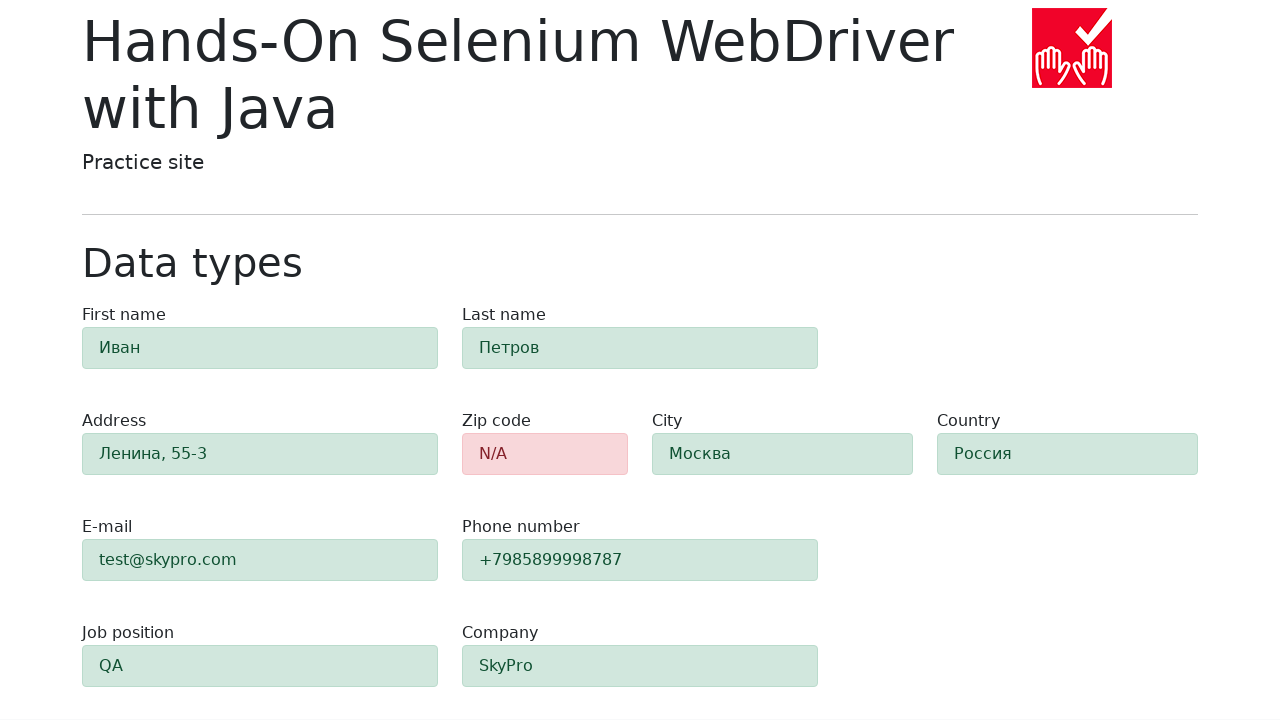

Retrieved address field classes: alert py-2 alert-success
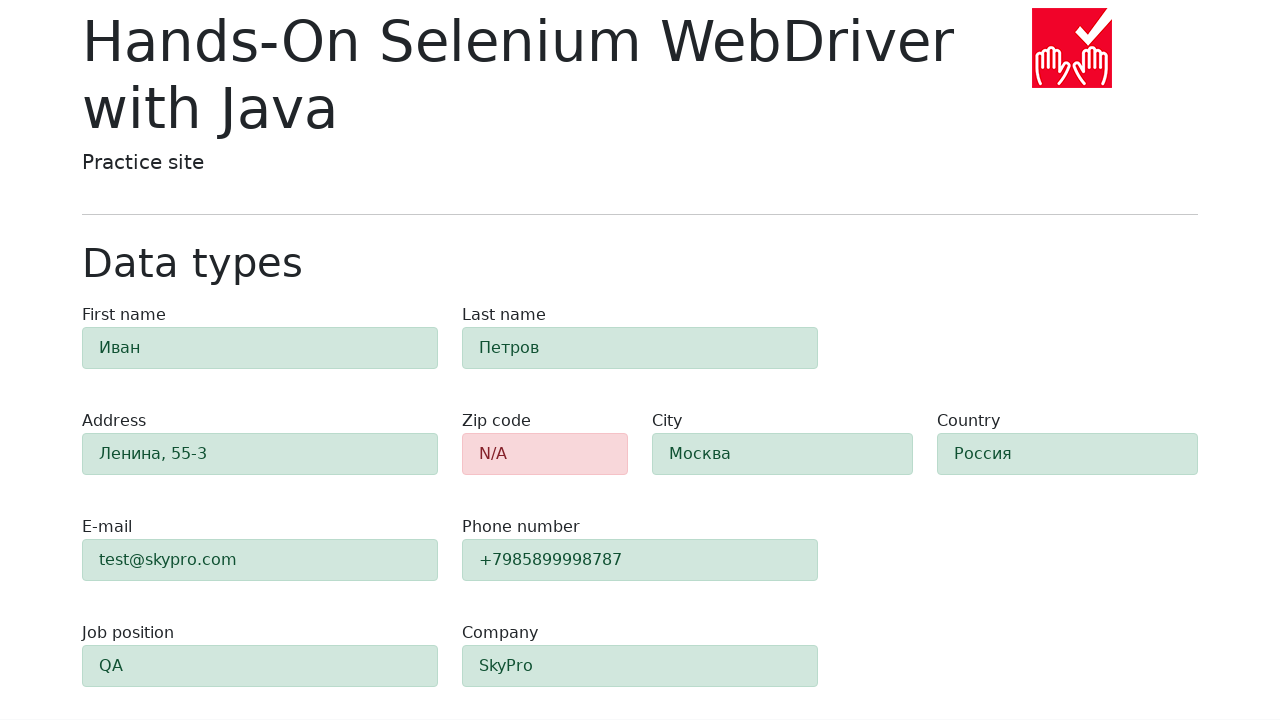

Verified address field has alert-success (green) styling
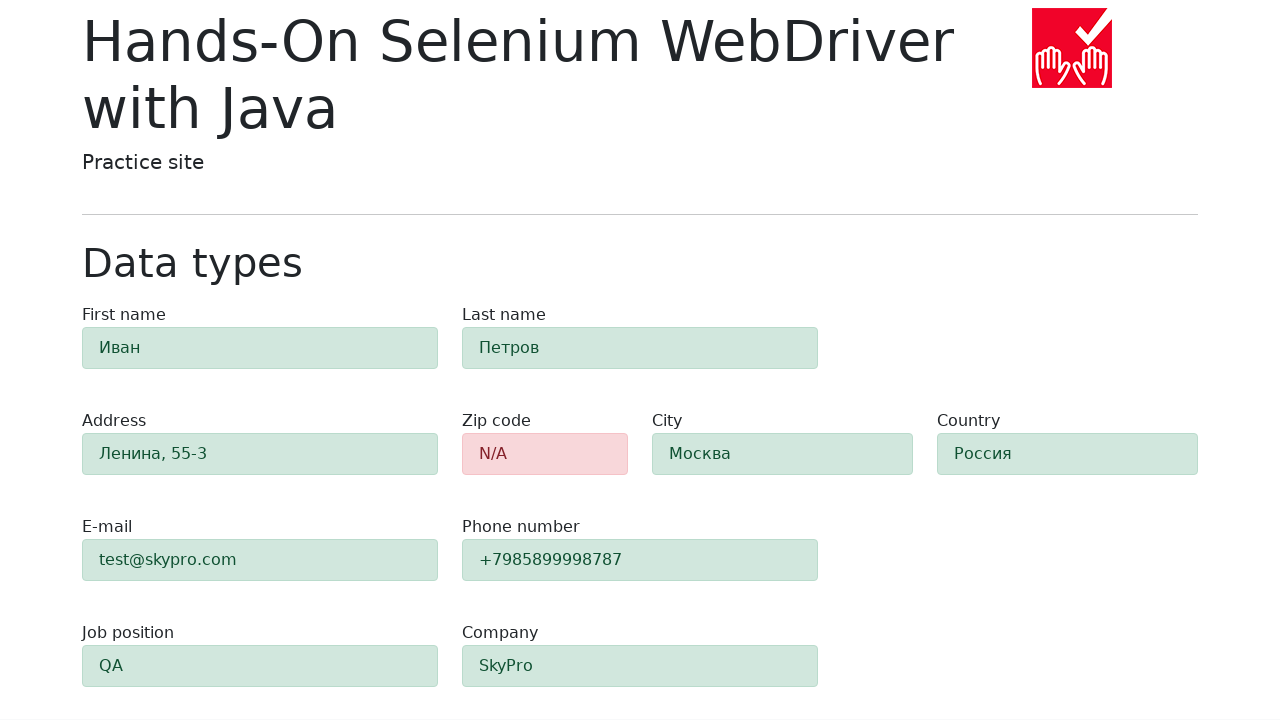

Retrieved e-mail field classes: alert py-2 alert-success
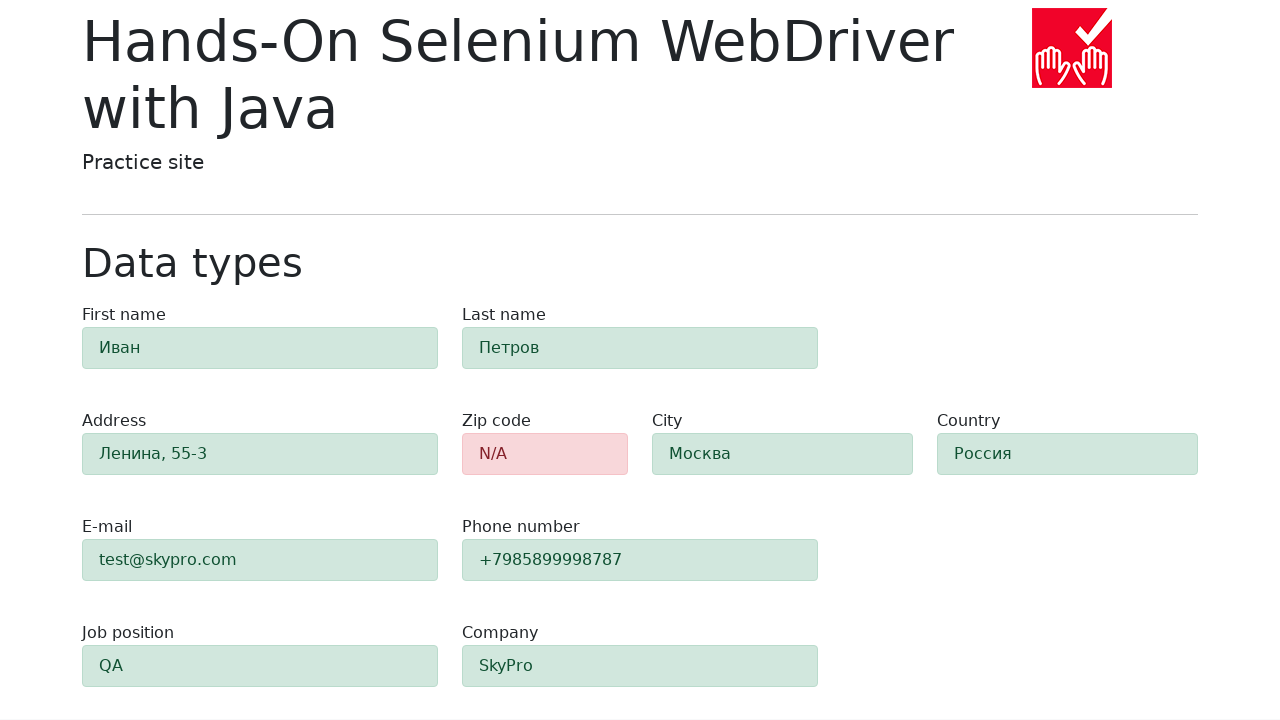

Verified e-mail field has alert-success (green) styling
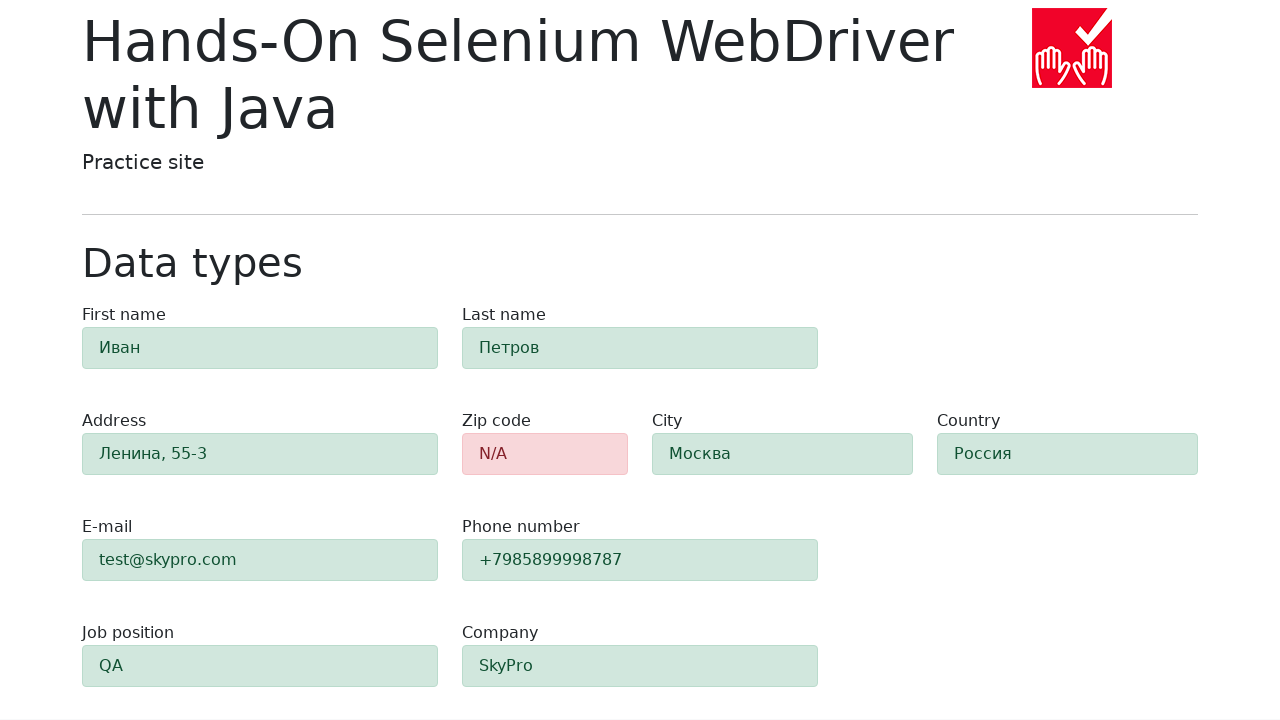

Retrieved phone field classes: alert py-2 alert-success
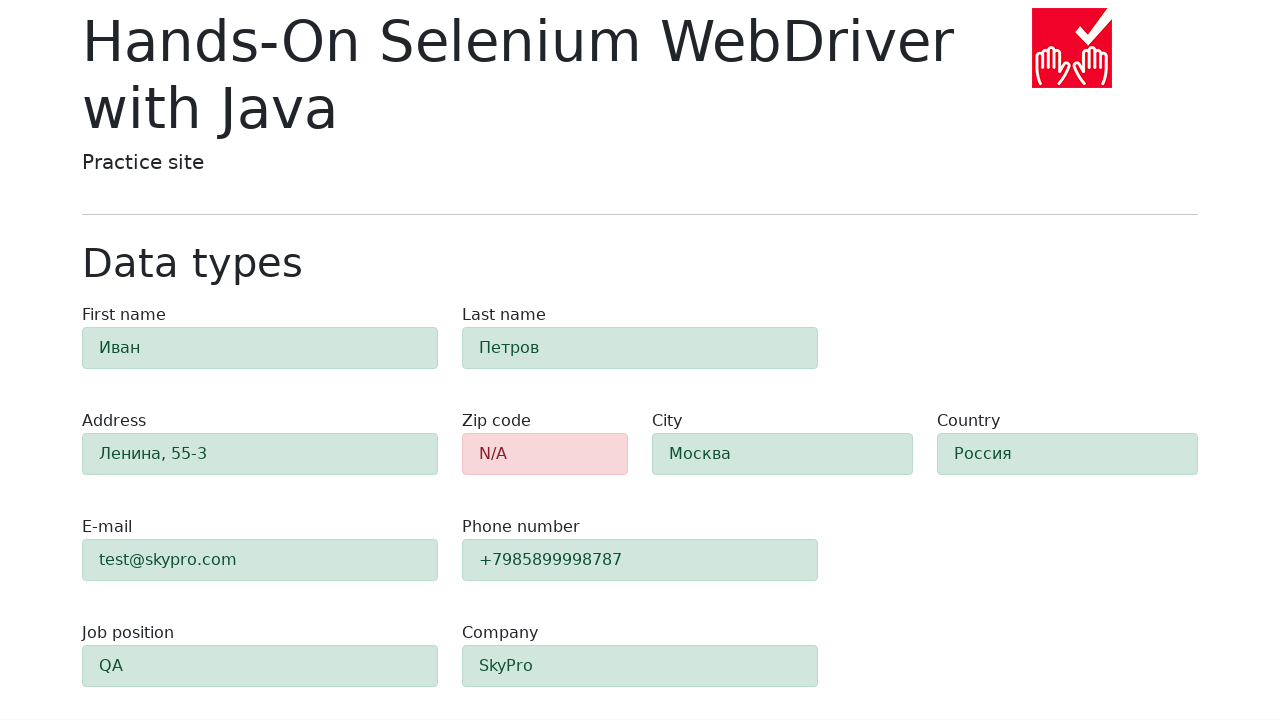

Verified phone field has alert-success (green) styling
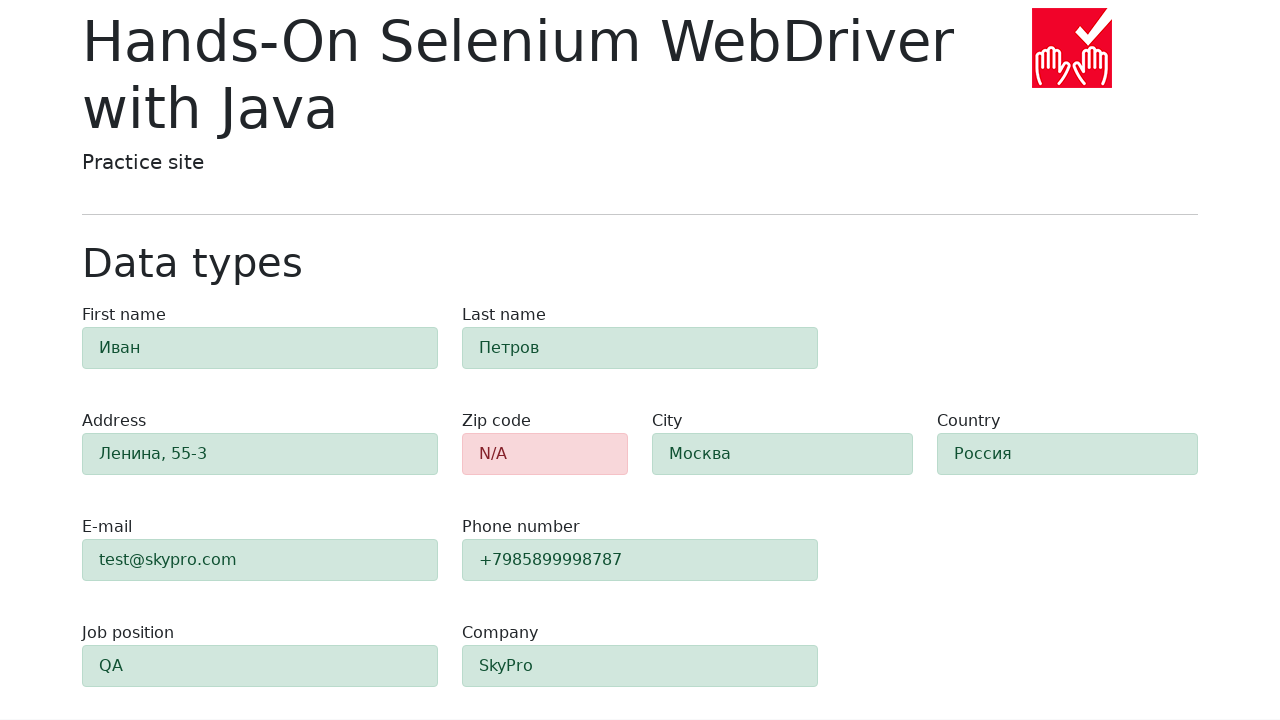

Retrieved city field classes: alert py-2 alert-success
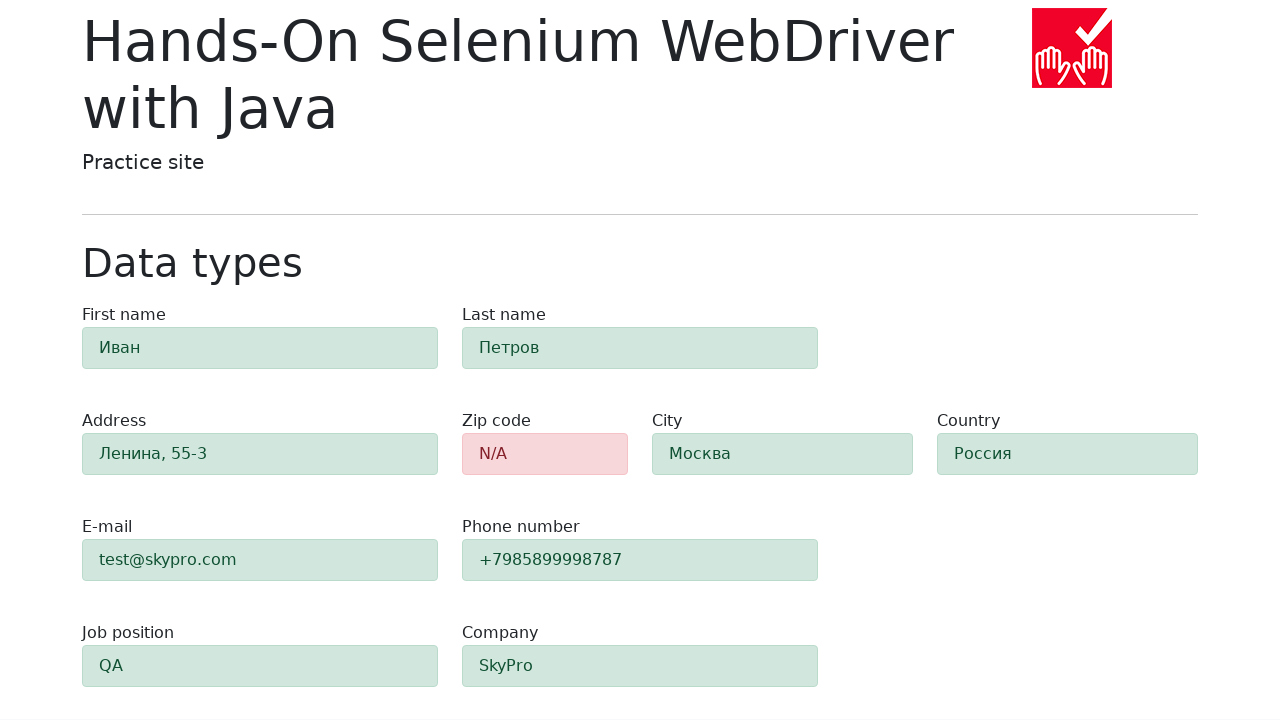

Verified city field has alert-success (green) styling
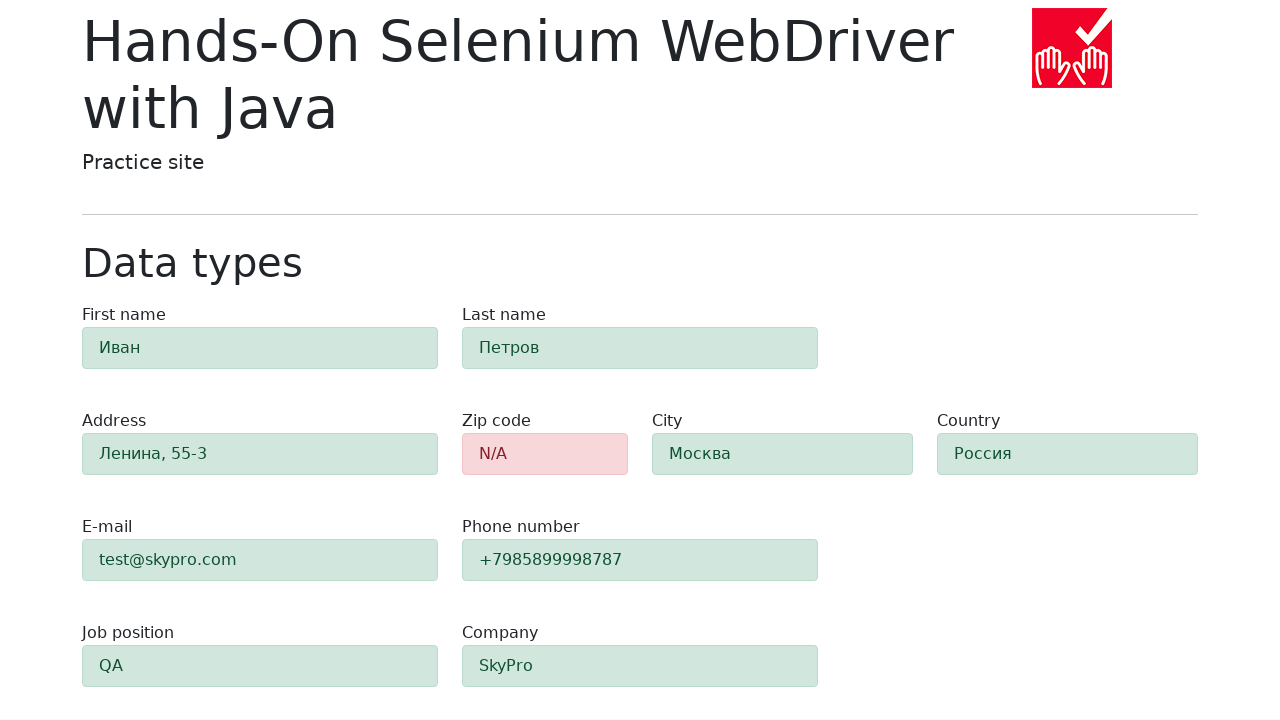

Retrieved country field classes: alert py-2 alert-success
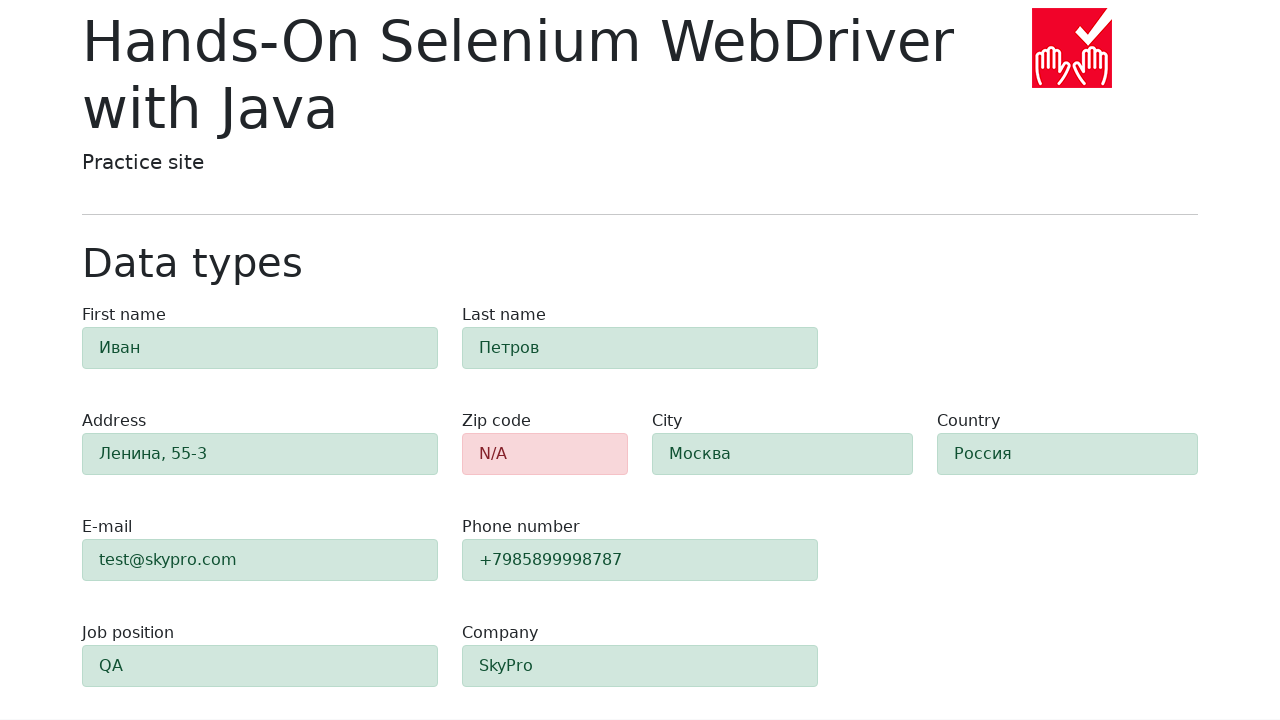

Verified country field has alert-success (green) styling
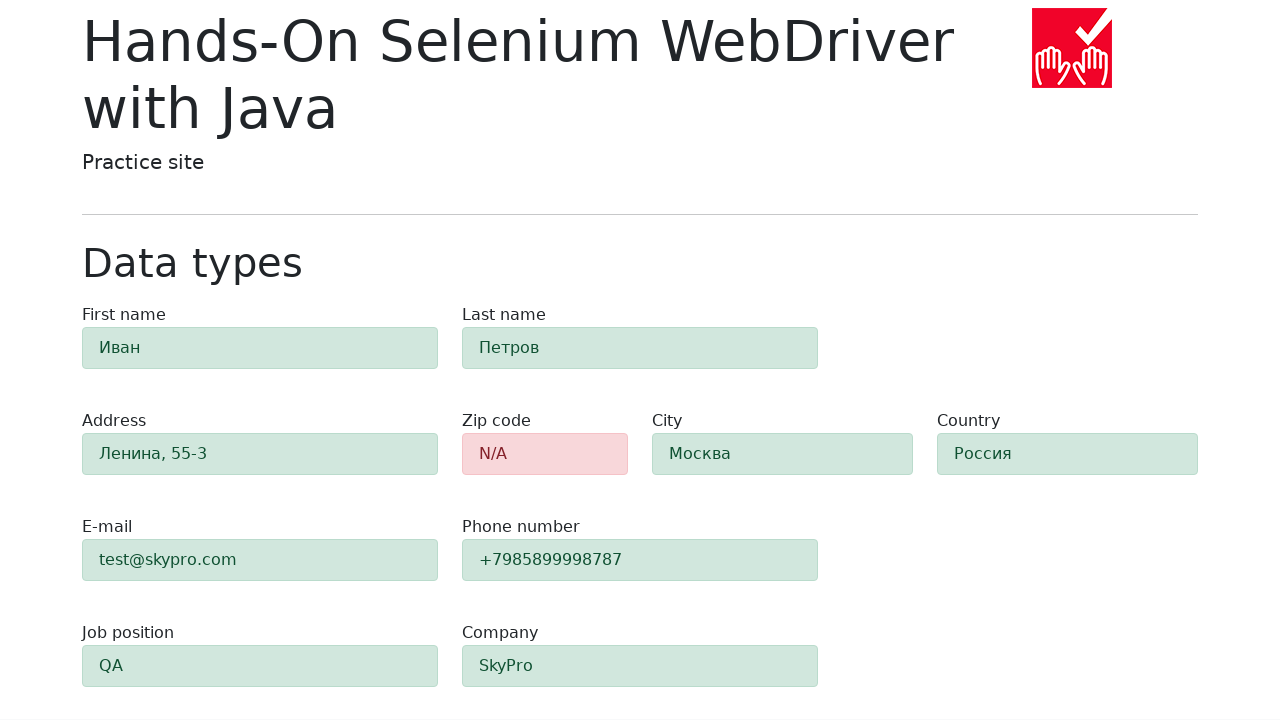

Retrieved job-position field classes: alert py-2 alert-success
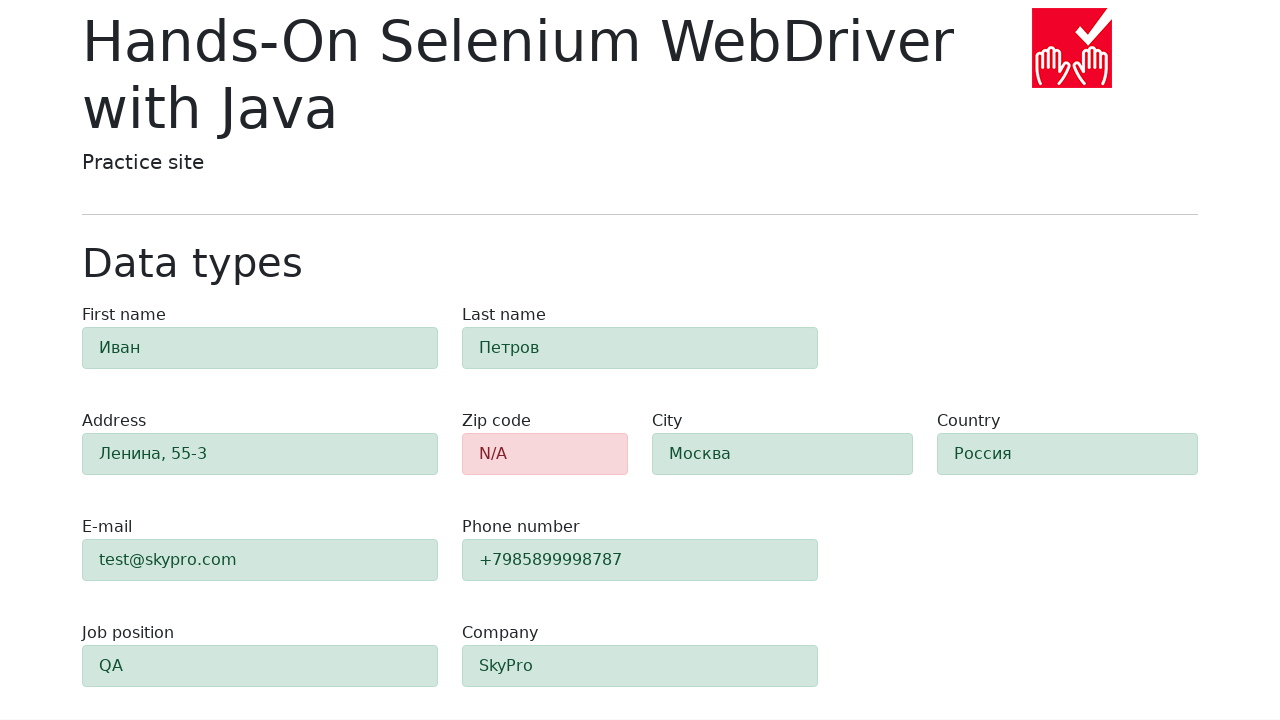

Verified job-position field has alert-success (green) styling
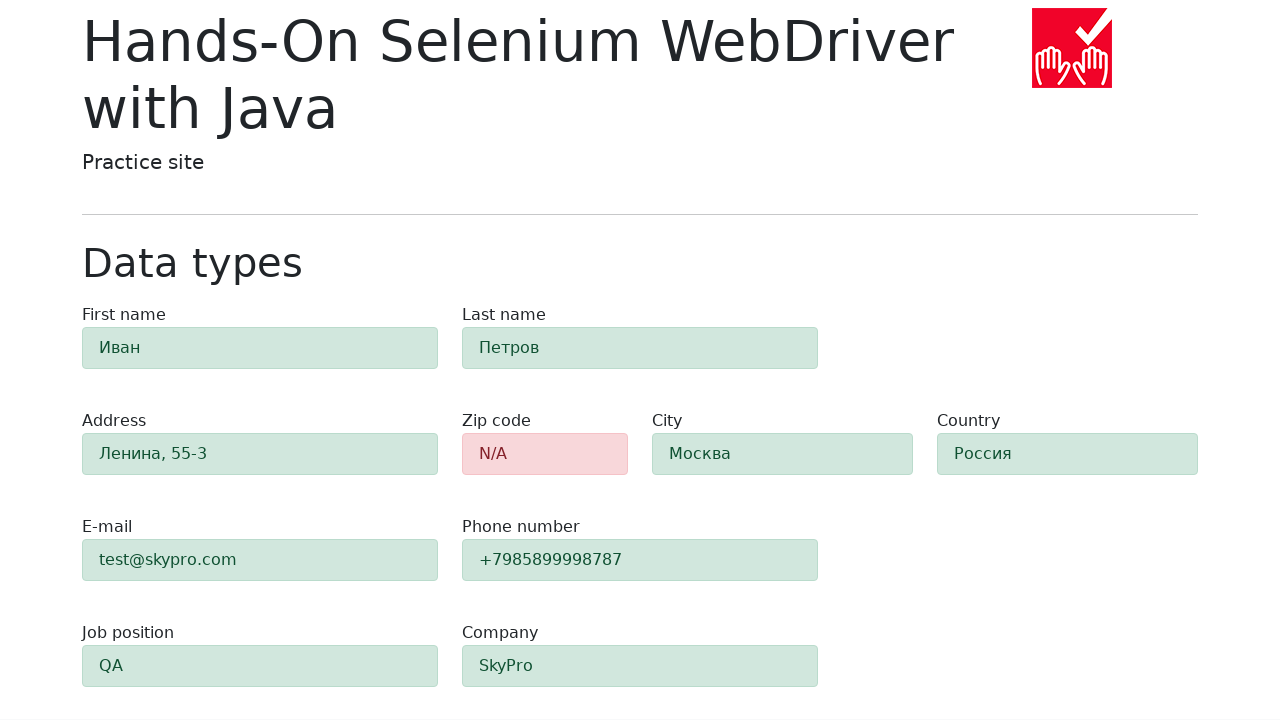

Retrieved company field classes: alert py-2 alert-success
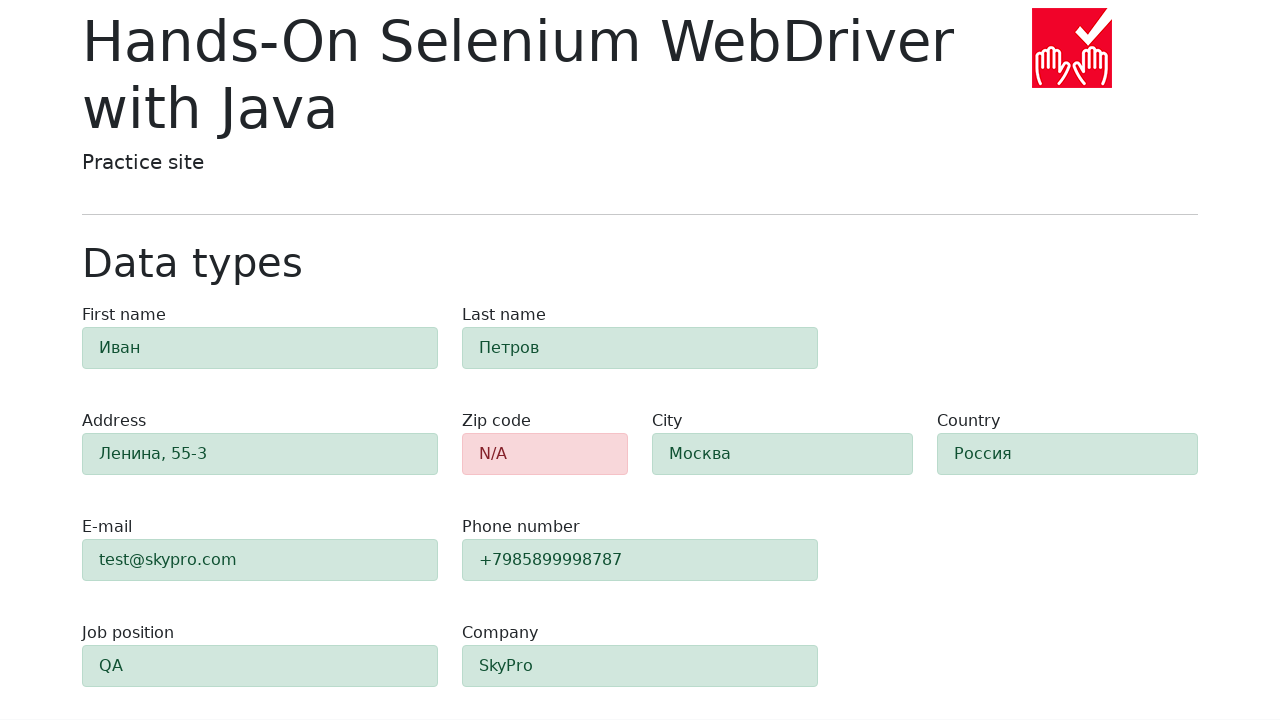

Verified company field has alert-success (green) styling
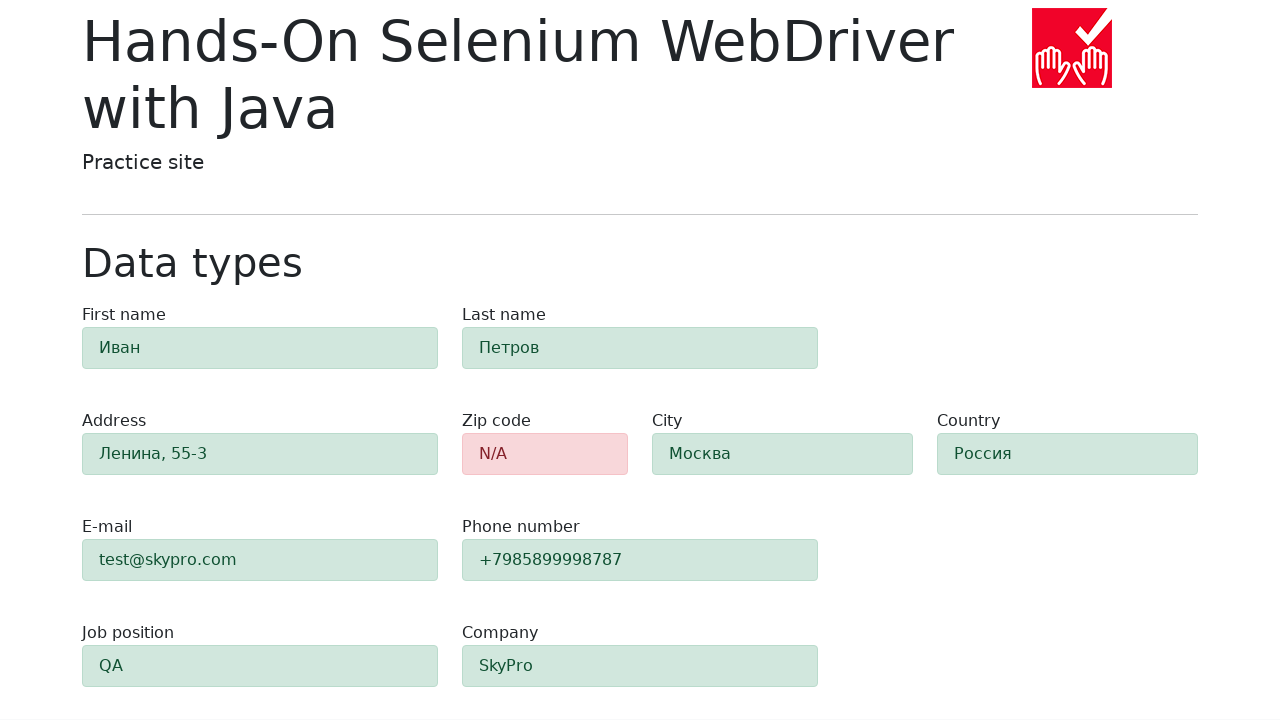

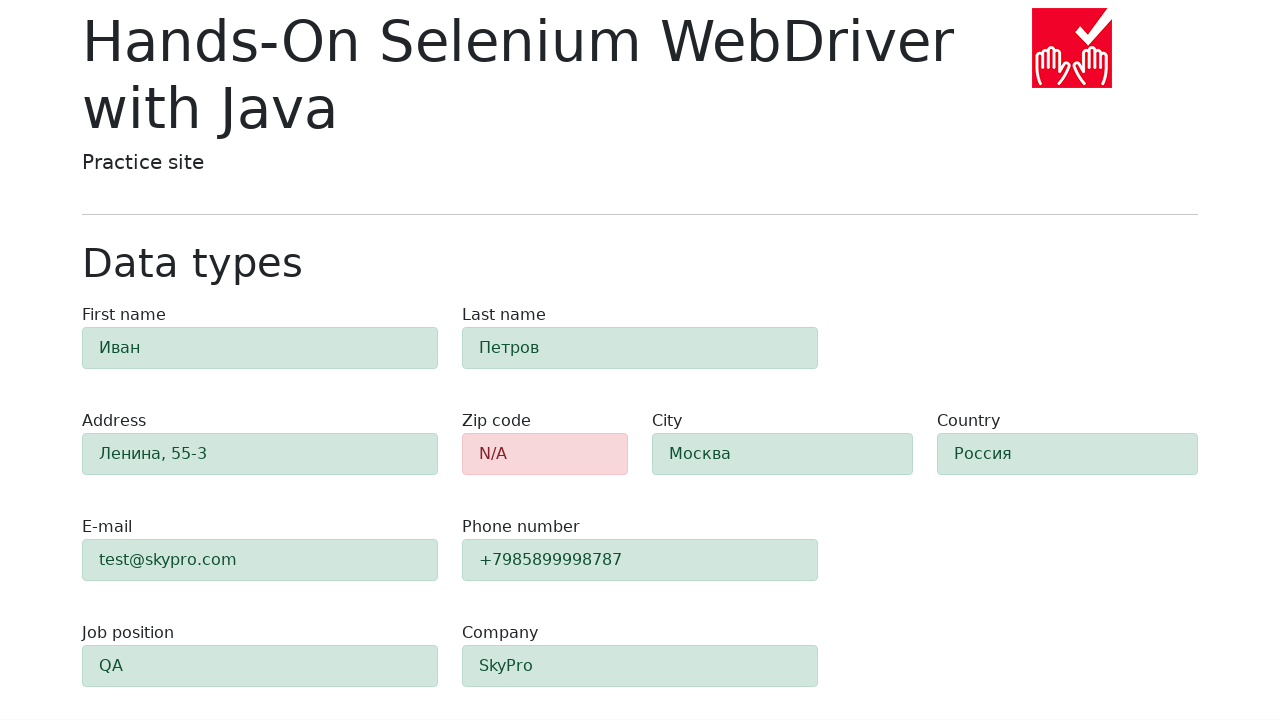